Tests mousehover using hover action on an element and then hiding the menu

Starting URL: https://rahulshettyacademy.com/AutomationPractice/

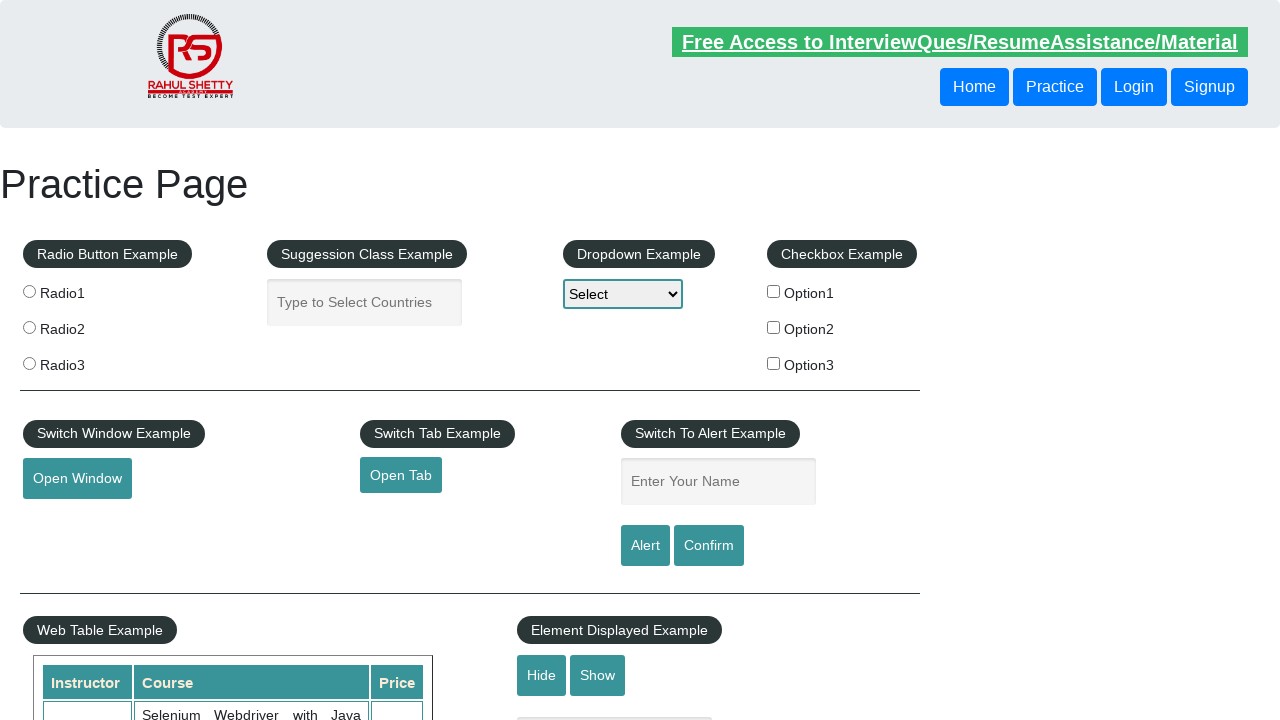

Hovered over mouse-hover element to reveal dropdown menu at (109, 361) on .mouse-hover
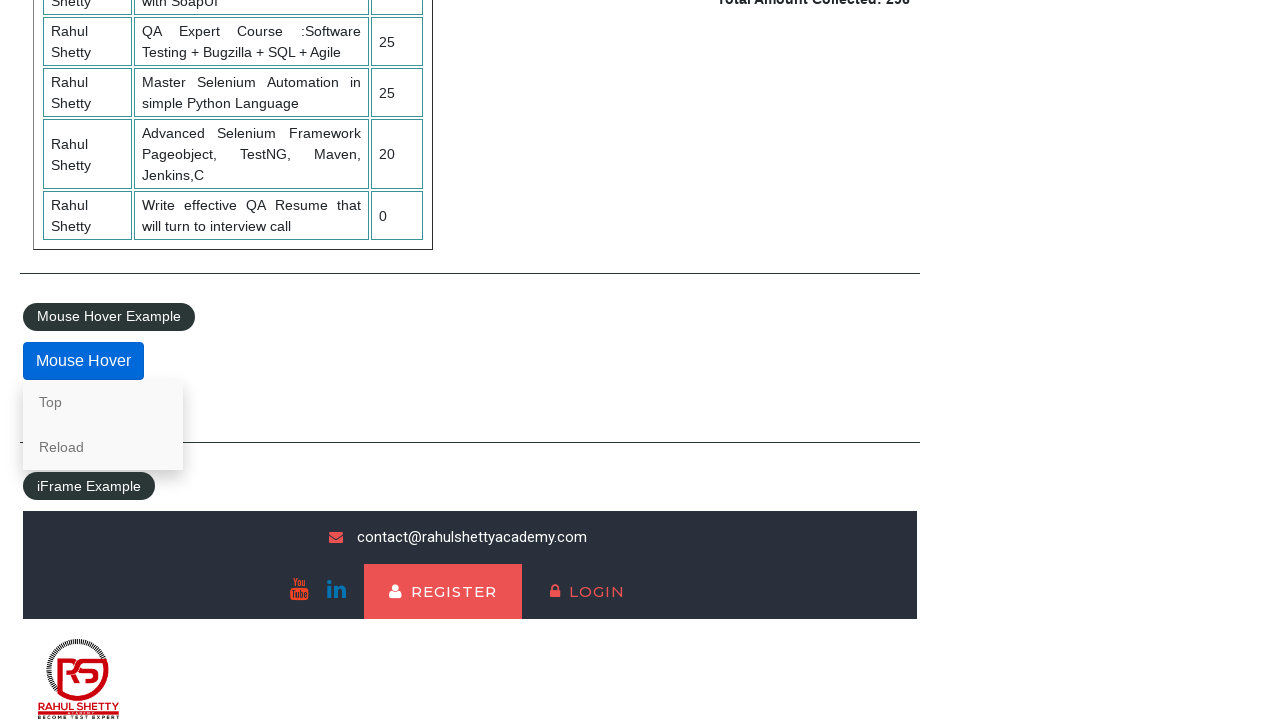

Hidden the mouse-hover dropdown menu using JavaScript
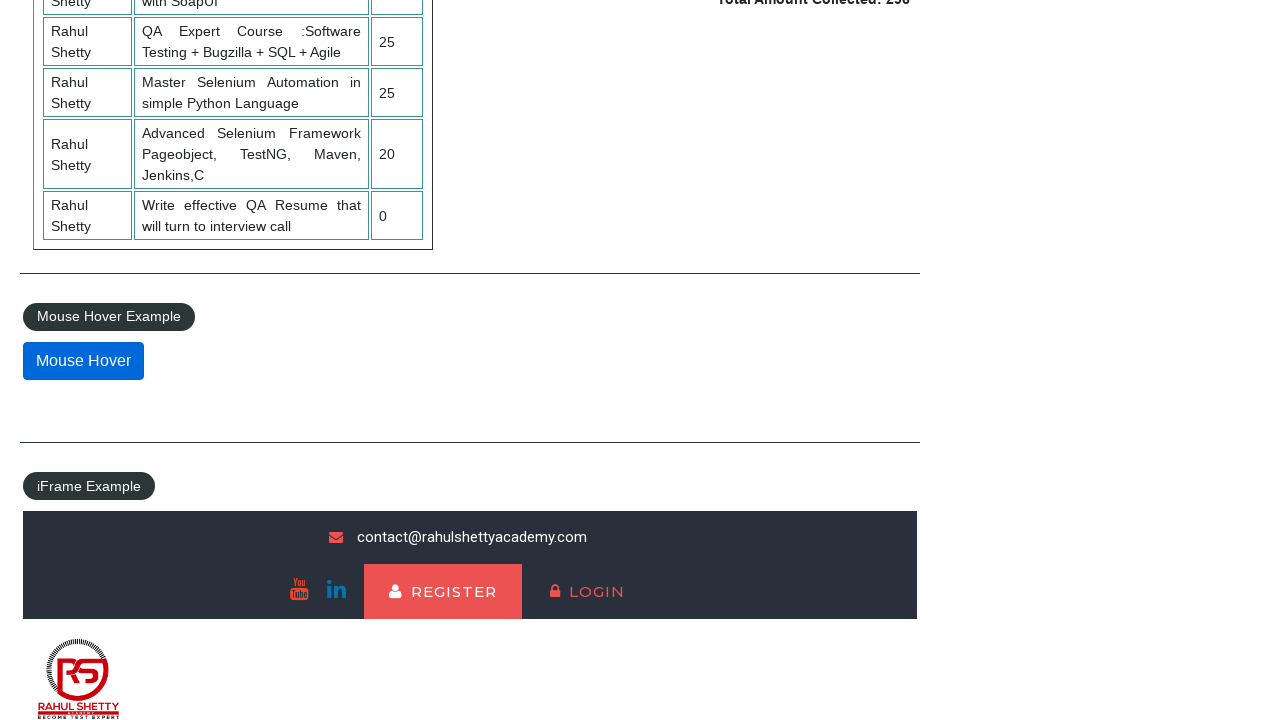

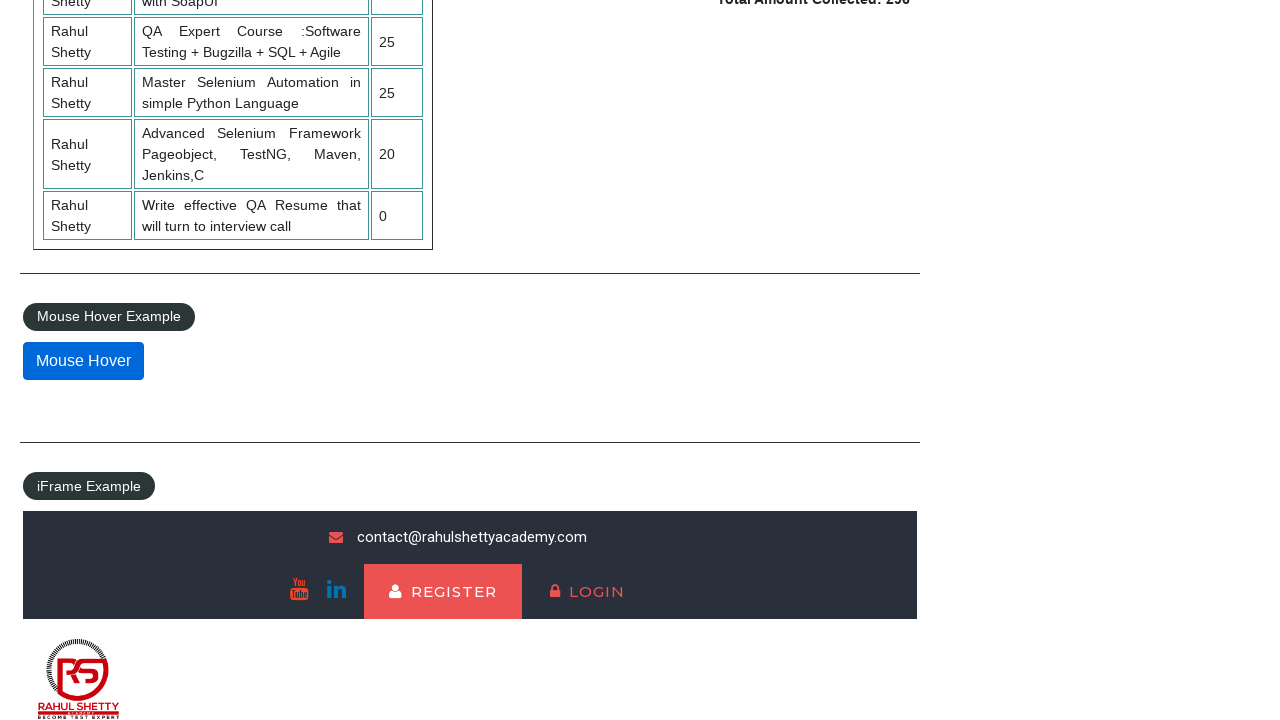